Tests checkout form submission by filling personal information (name, address, email), selecting country and state, and entering payment details (credit card info), then clicking the continue button to submit.

Starting URL: https://getbootstrap.com/docs/4.0/examples/checkout/

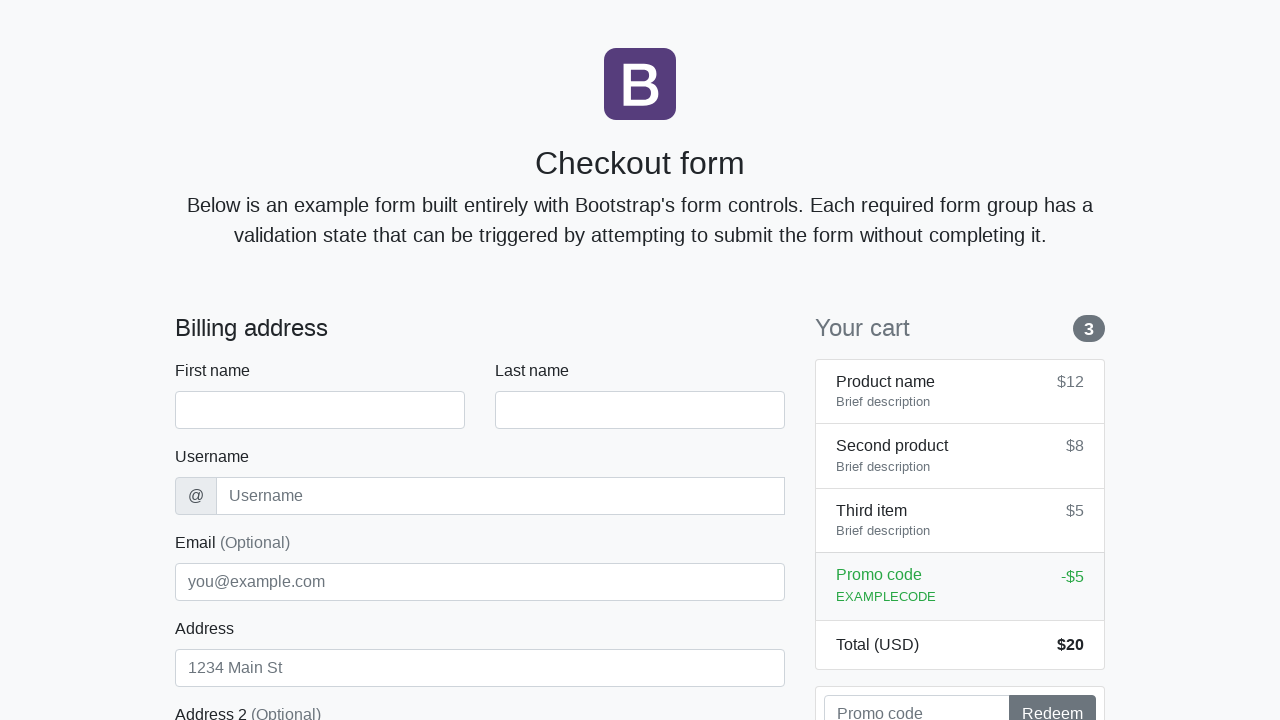

Waited for checkout form to load
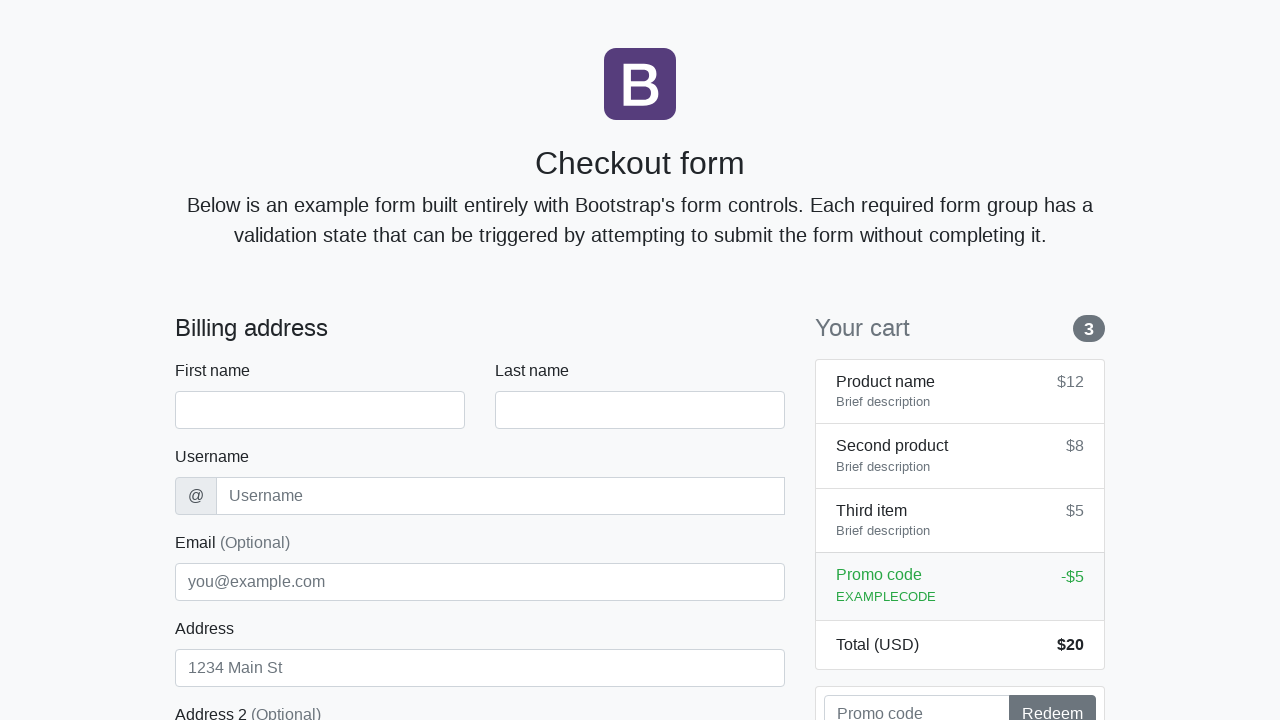

Filled first name with 'Anton' on #firstName
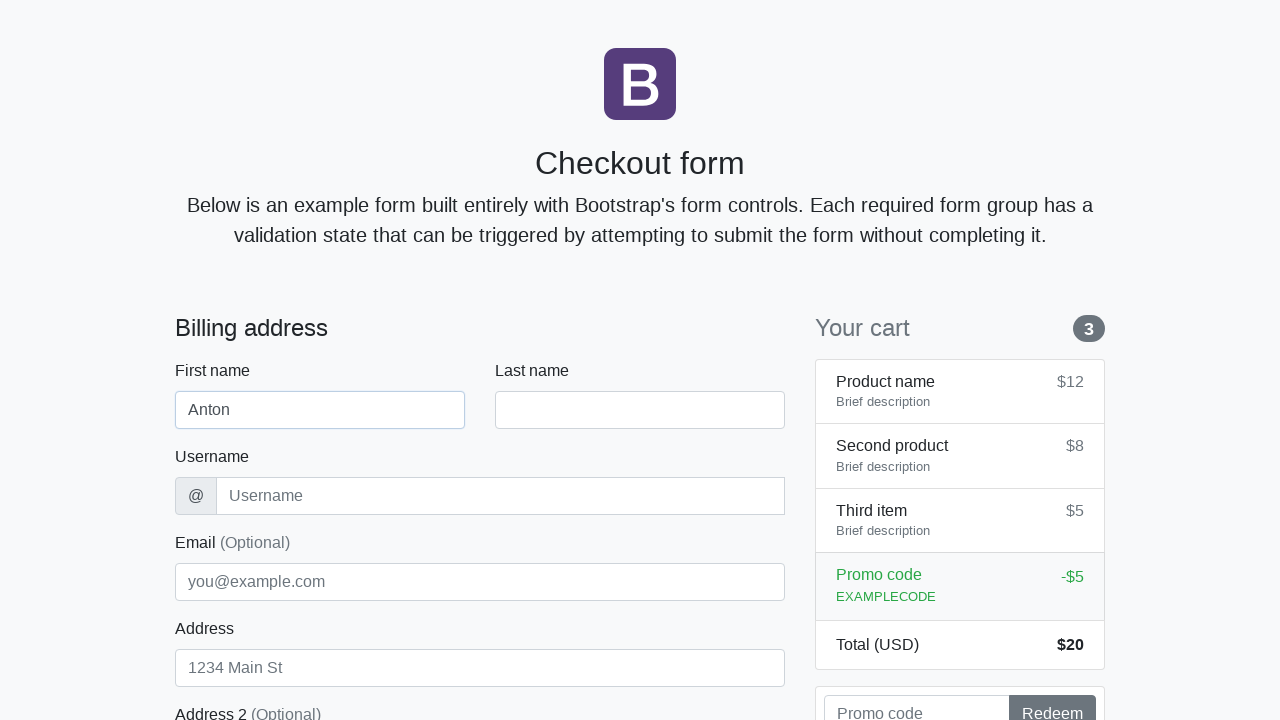

Filled last name with 'Angelov' on #lastName
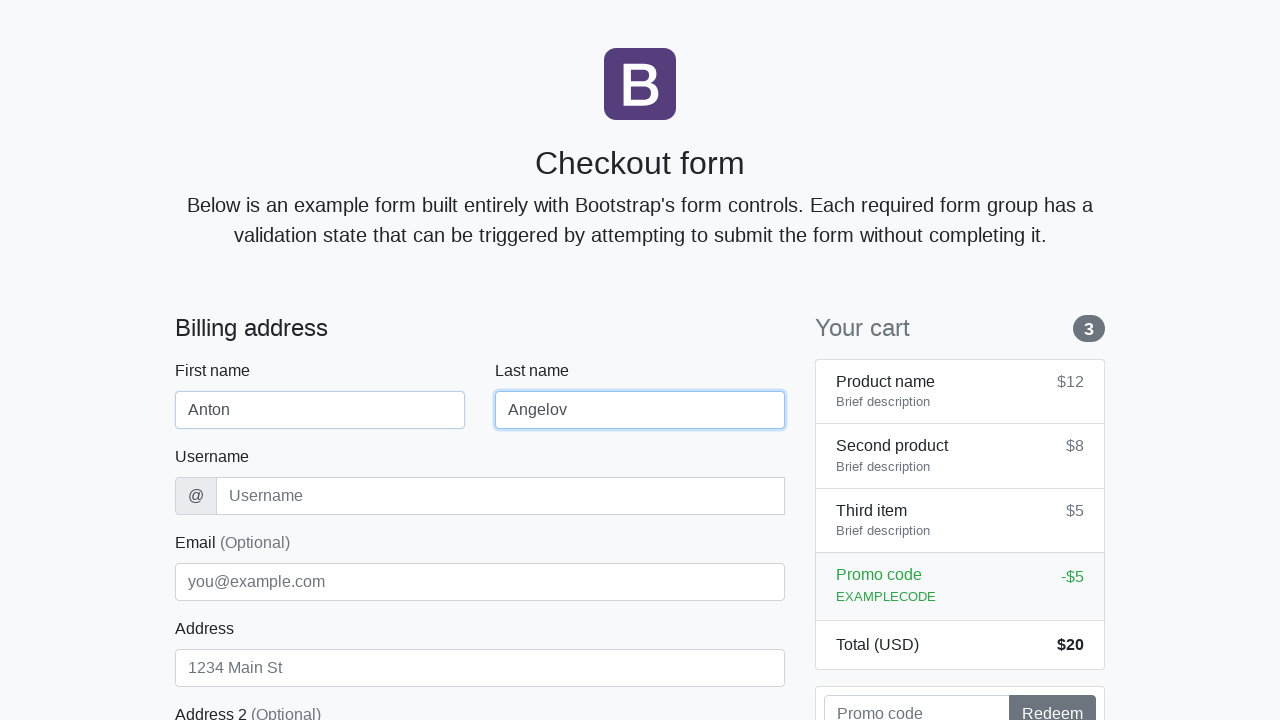

Filled username with 'angelovstanton' on #username
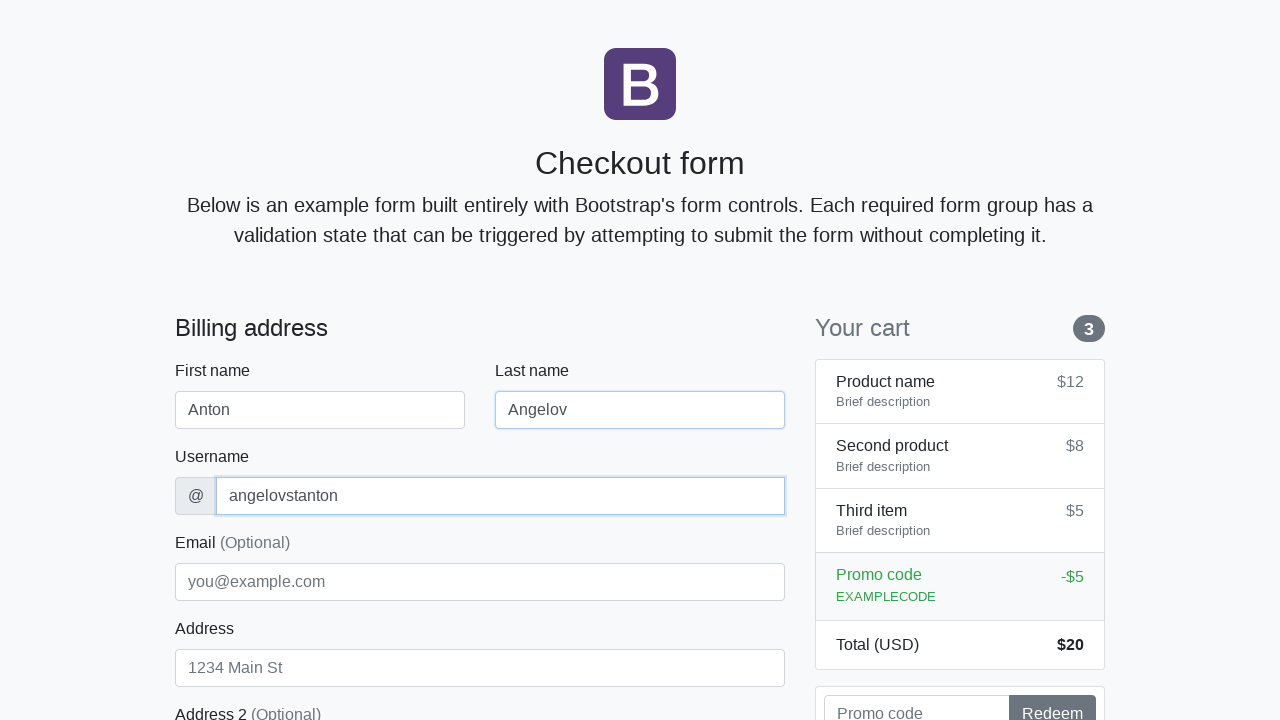

Filled address with 'Flower Street 76' on #address
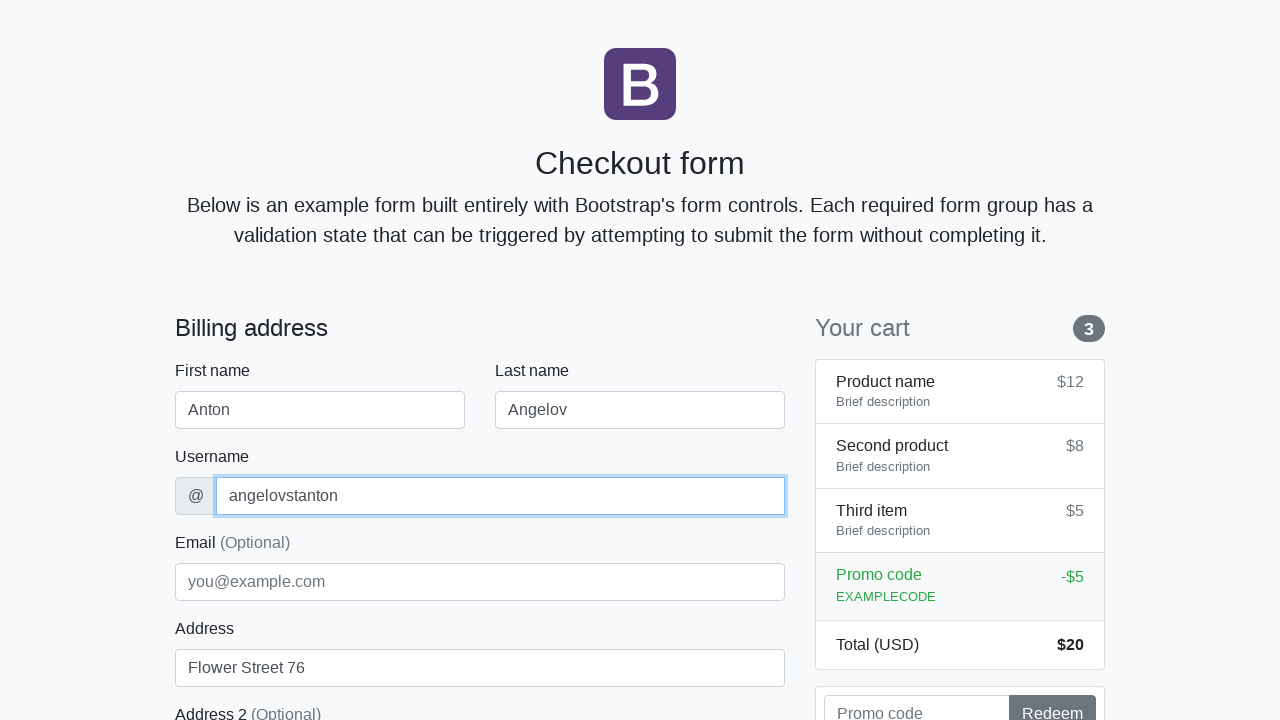

Filled email with 'george@lambdatest.com' on #email
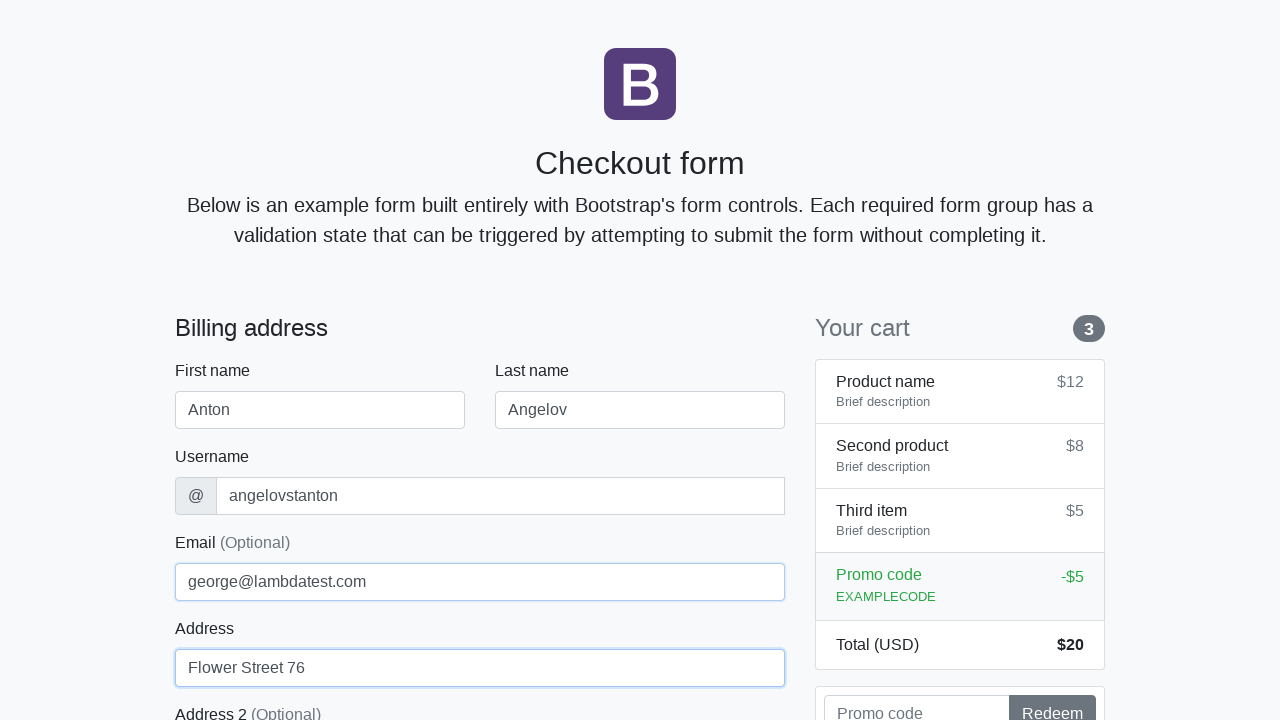

Selected 'United States' from country dropdown on #country
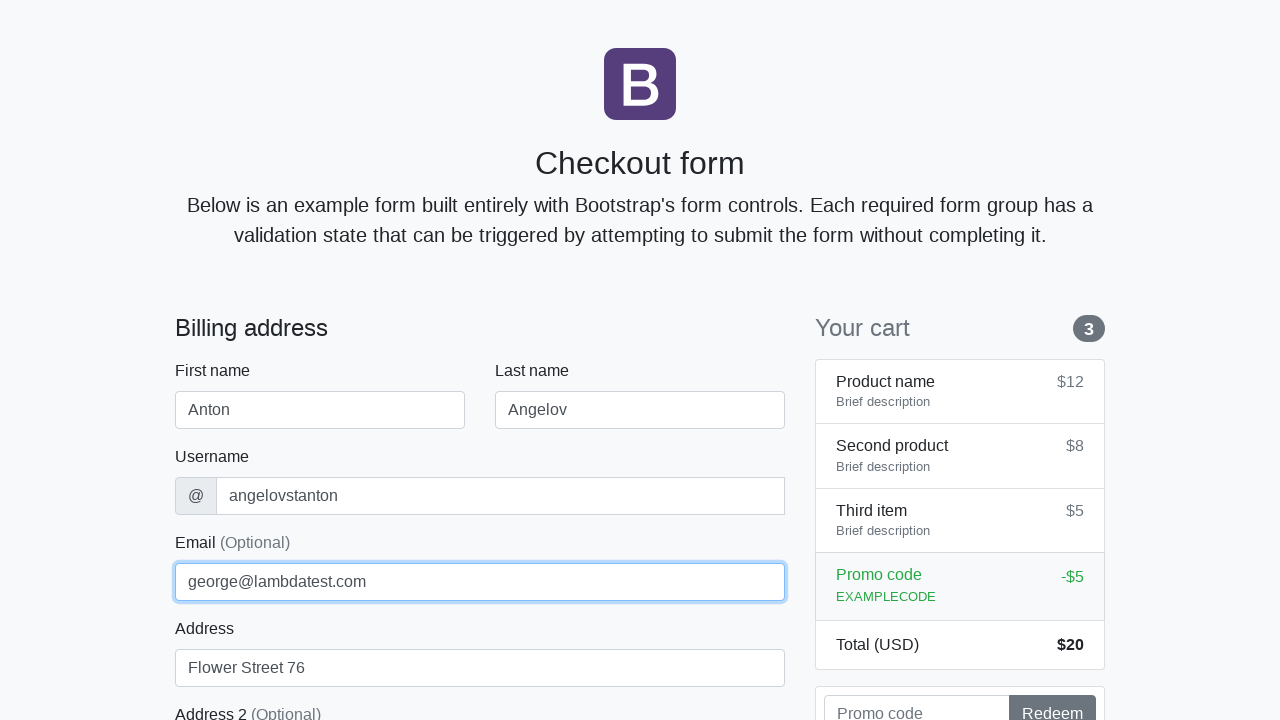

Selected 'California' from state dropdown on #state
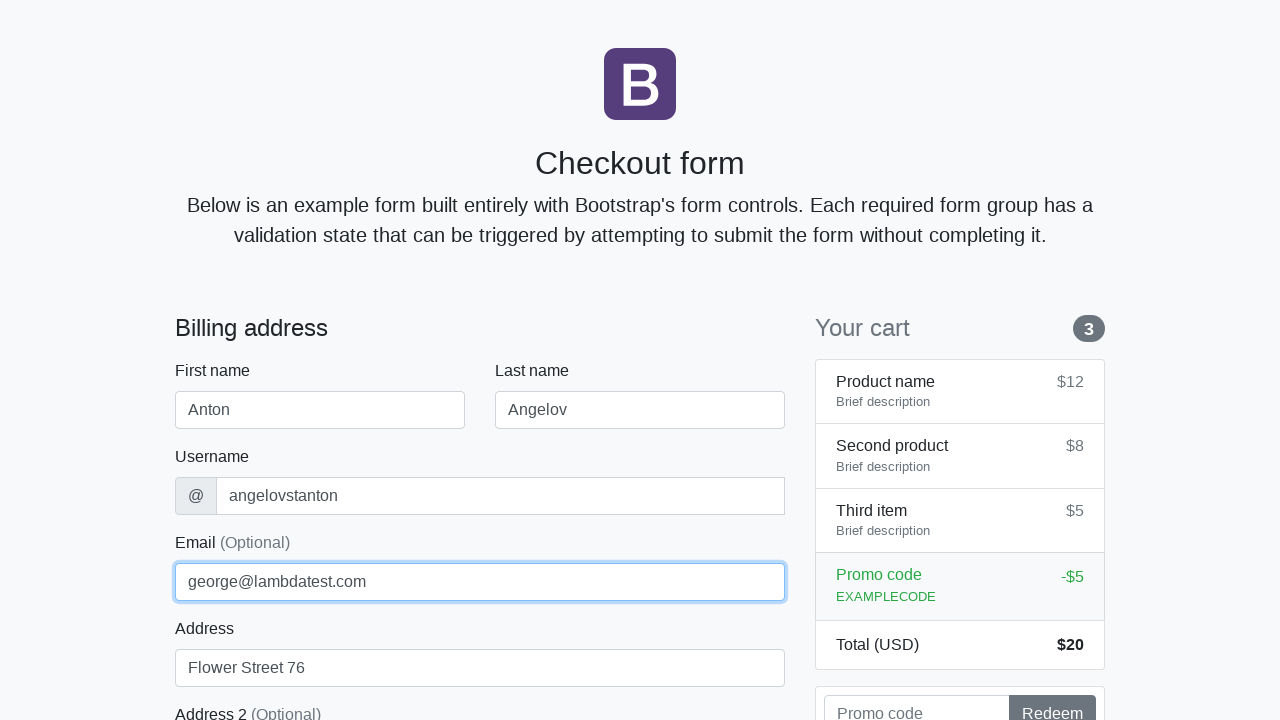

Filled zip code with '1000' on #zip
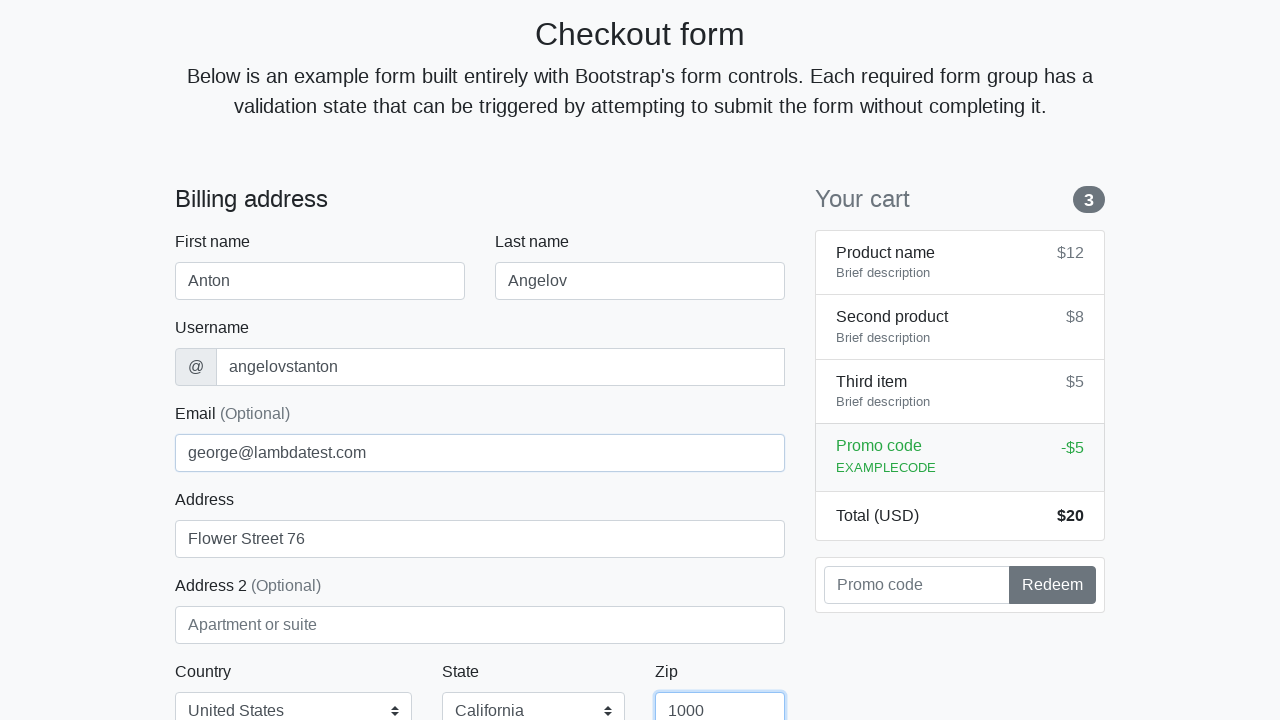

Filled credit card name with 'Anton Angelov' on #cc-name
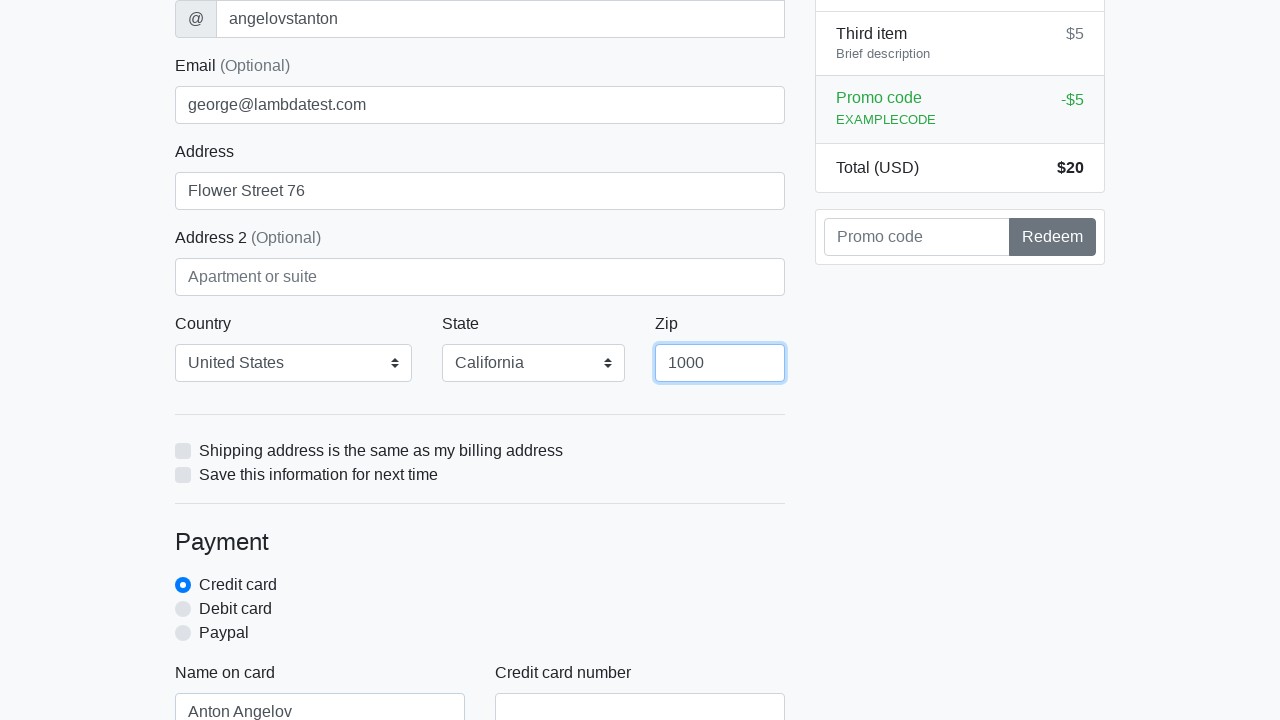

Filled credit card number with '5610591081018250' on #cc-number
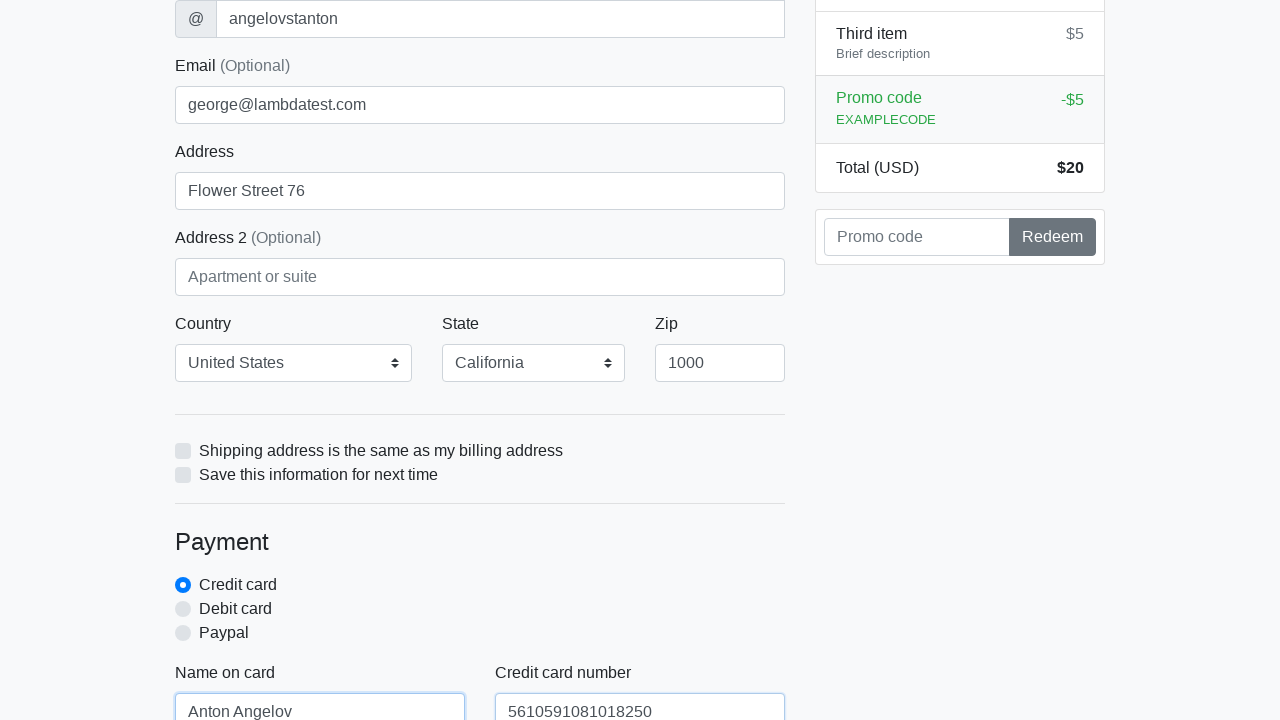

Filled credit card expiration with '20/10/2020' on #cc-expiration
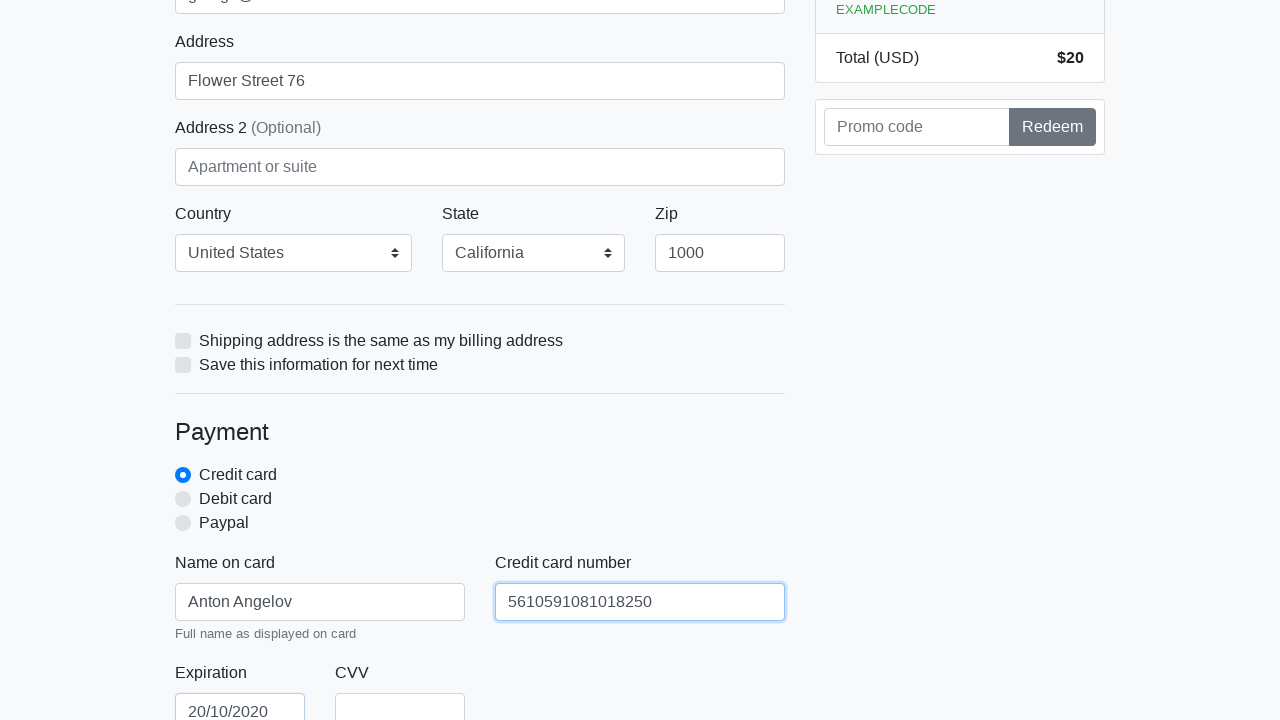

Filled credit card CVV with '888' on #cc-cvv
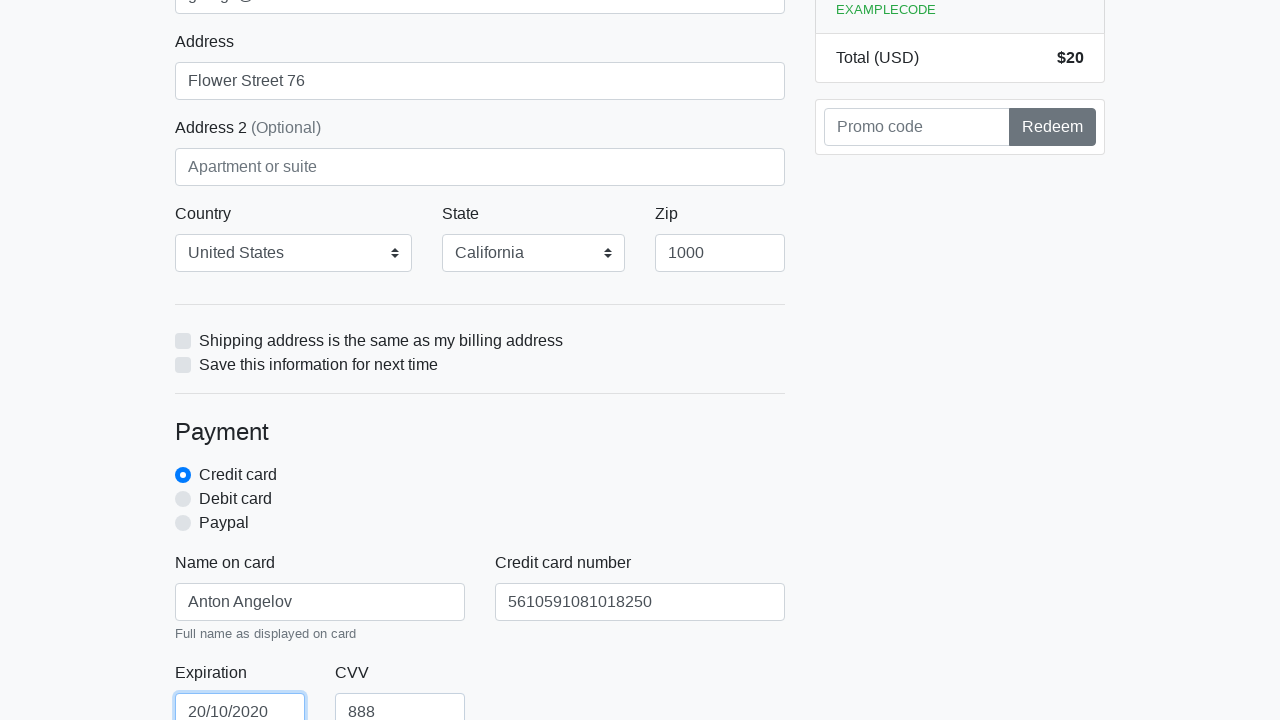

Clicked continue button to submit checkout form at (480, 500) on xpath=/html/body/div/div[2]/div[2]/form/button
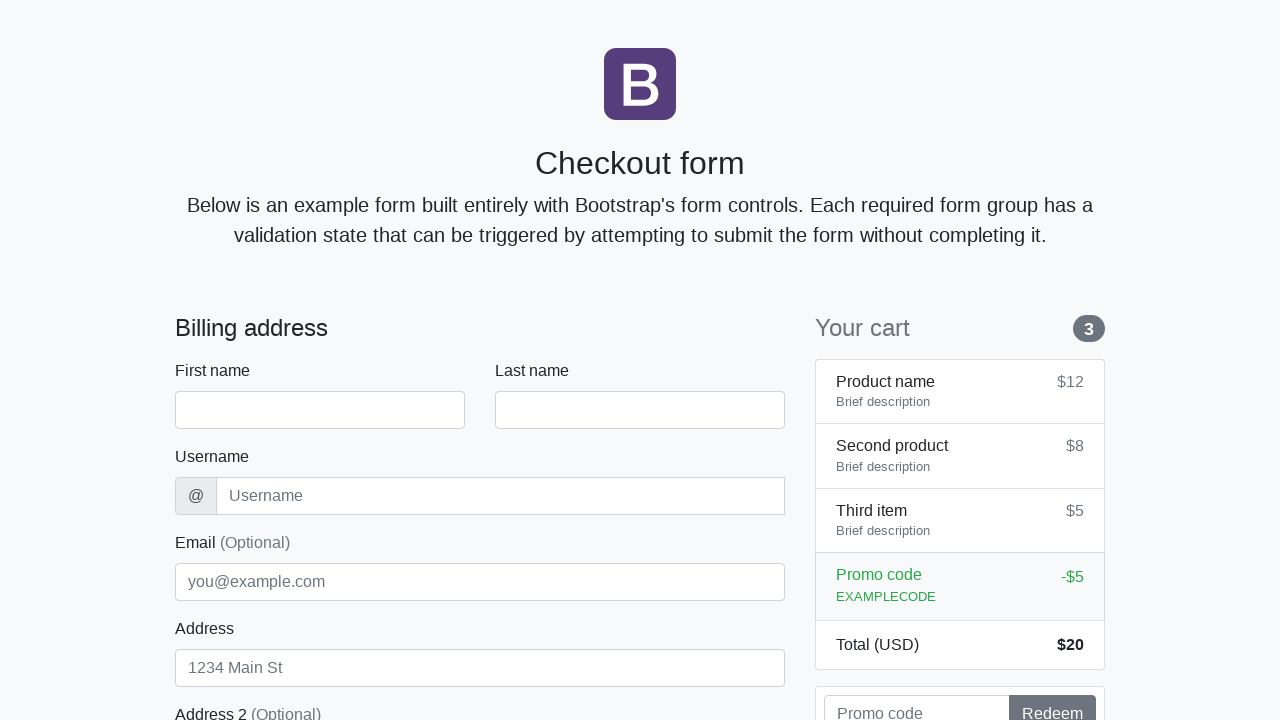

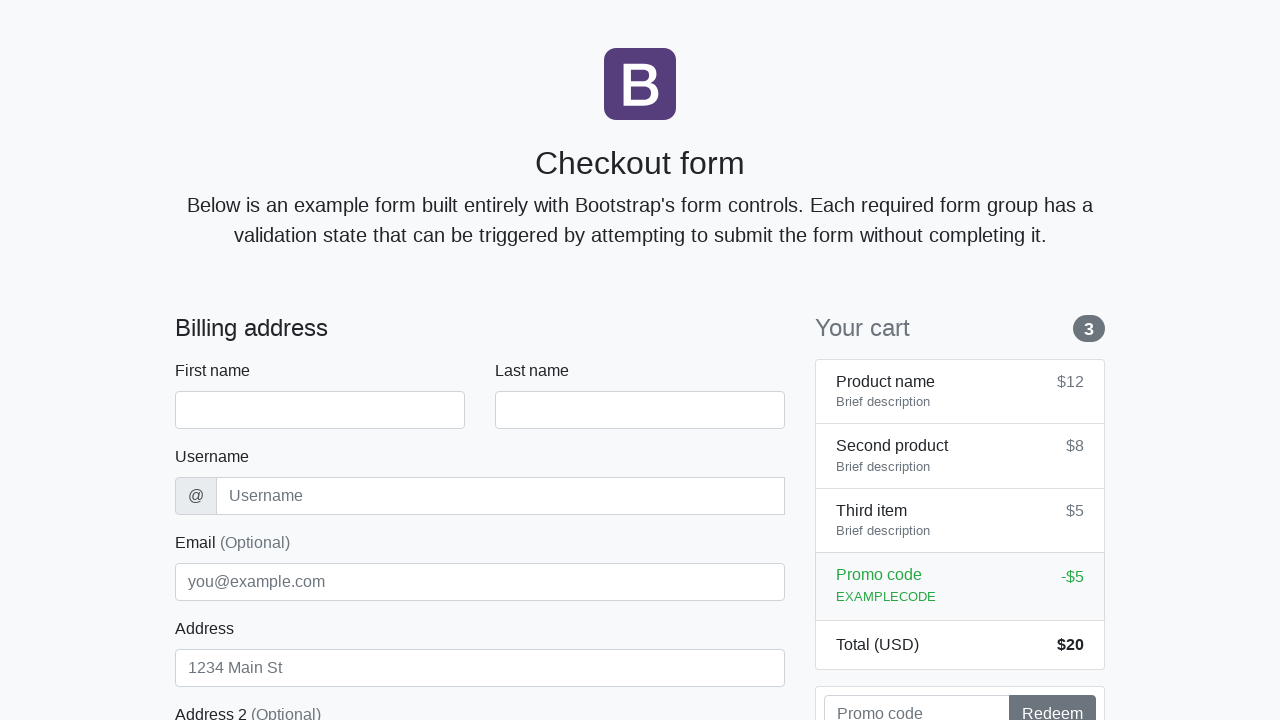